Tests keyboard key press functionality by sending various keys (ENTER, BACKSPACE, SPACE, ESCAPE) to a key press demo page and verifying the page registers them

Starting URL: http://the-internet.herokuapp.com/key_presses

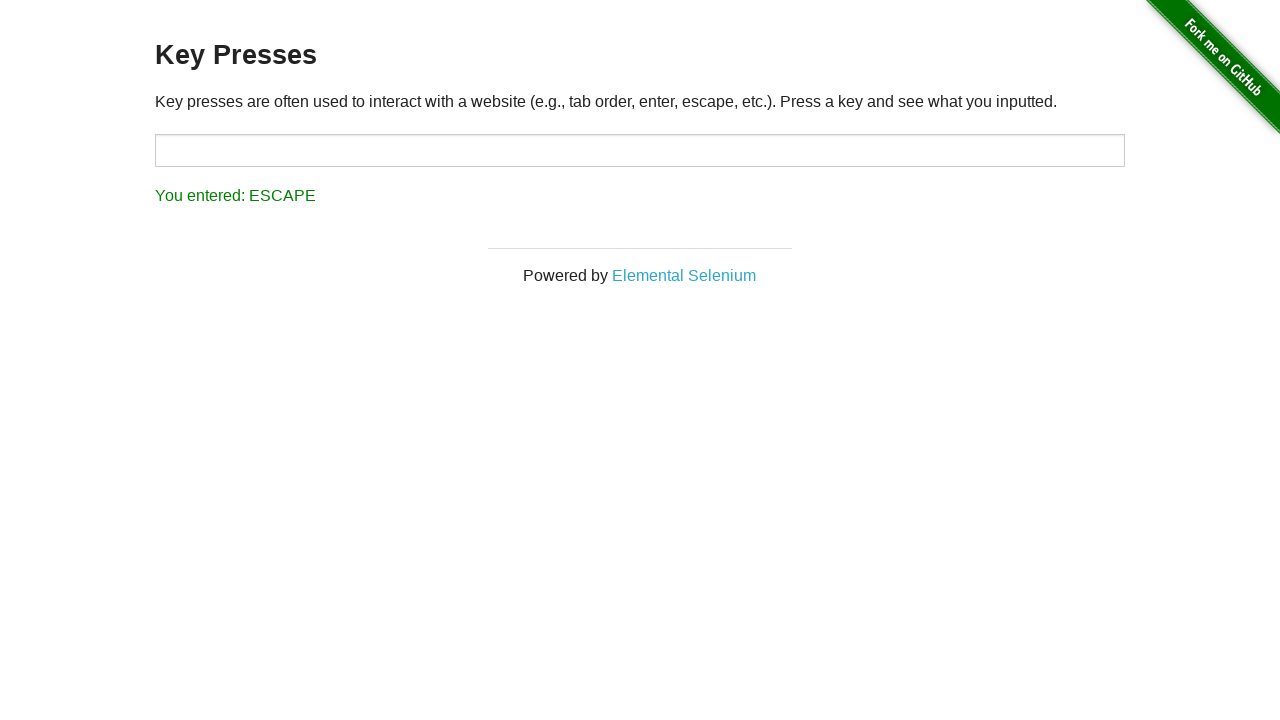

Pressed ENTER key
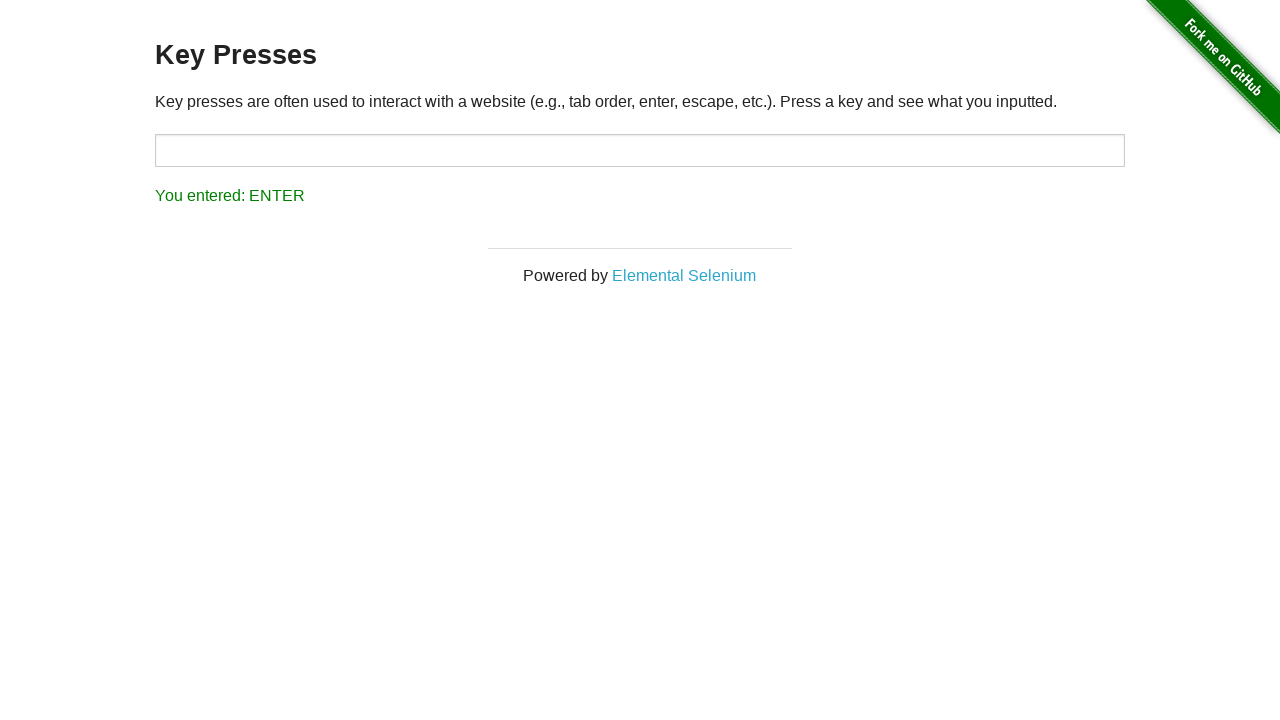

Waited 500ms for page to register ENTER key press
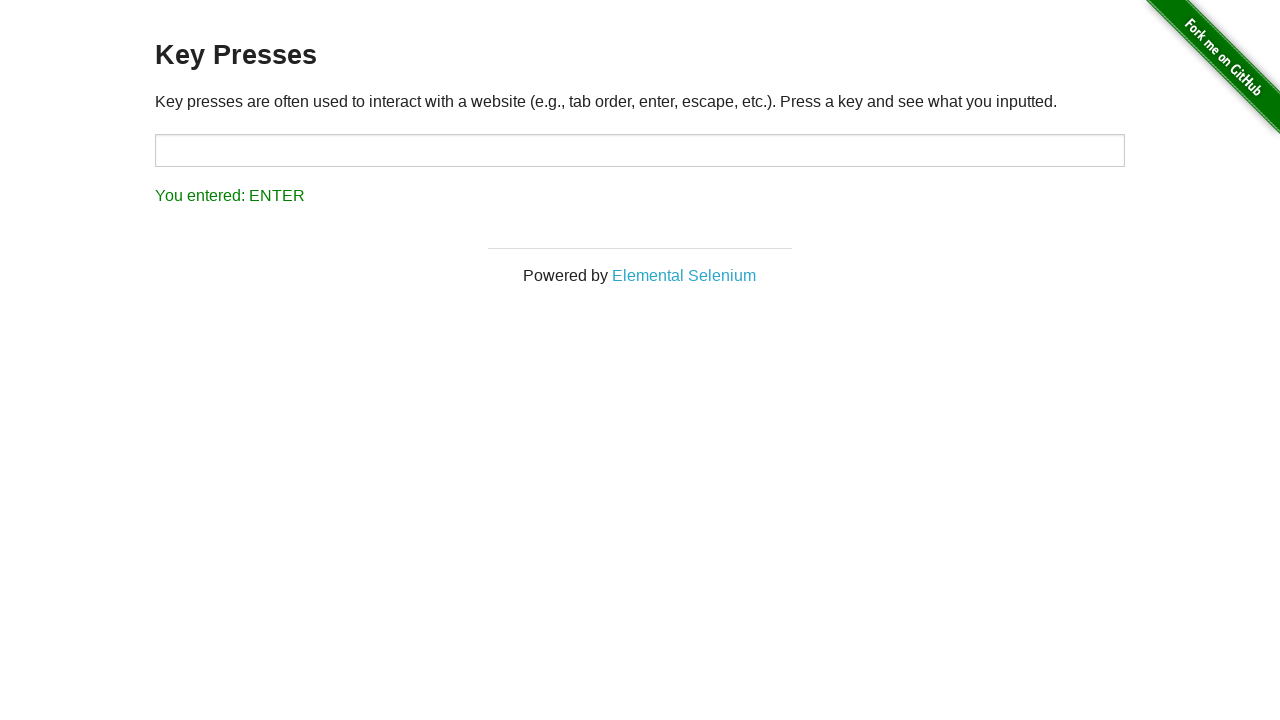

Pressed BACKSPACE key
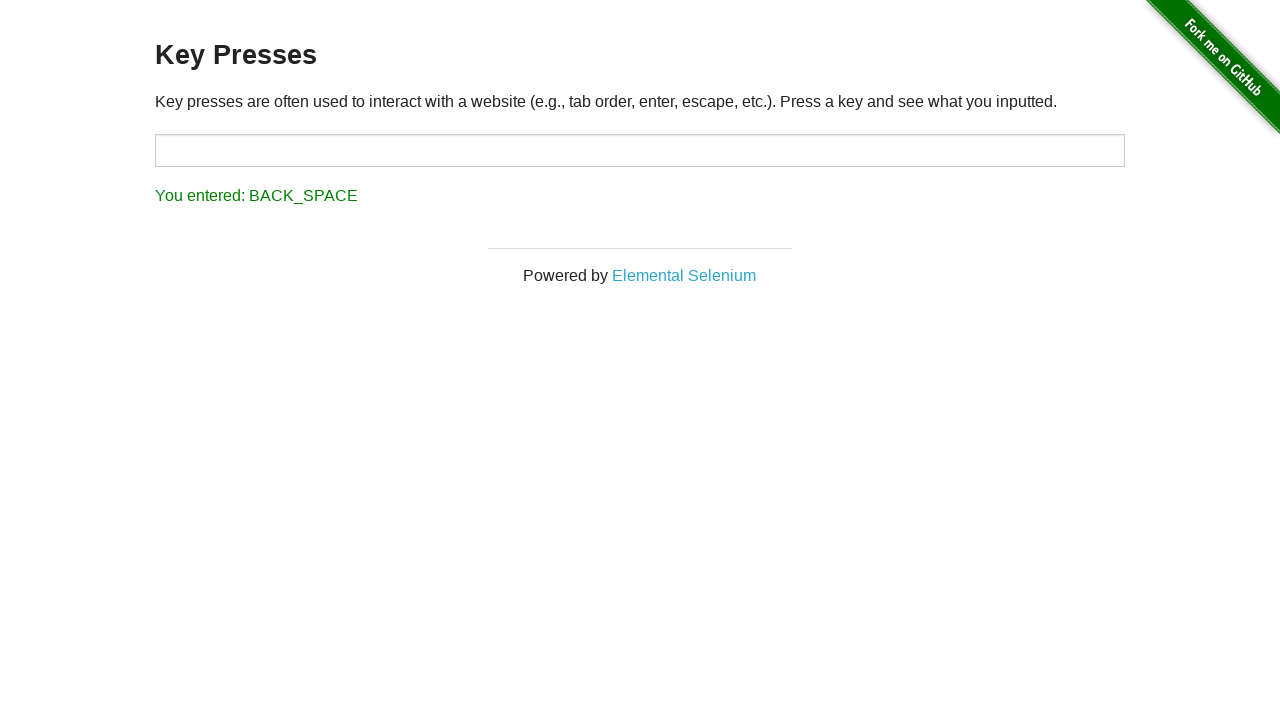

Waited 500ms for page to register BACKSPACE key press
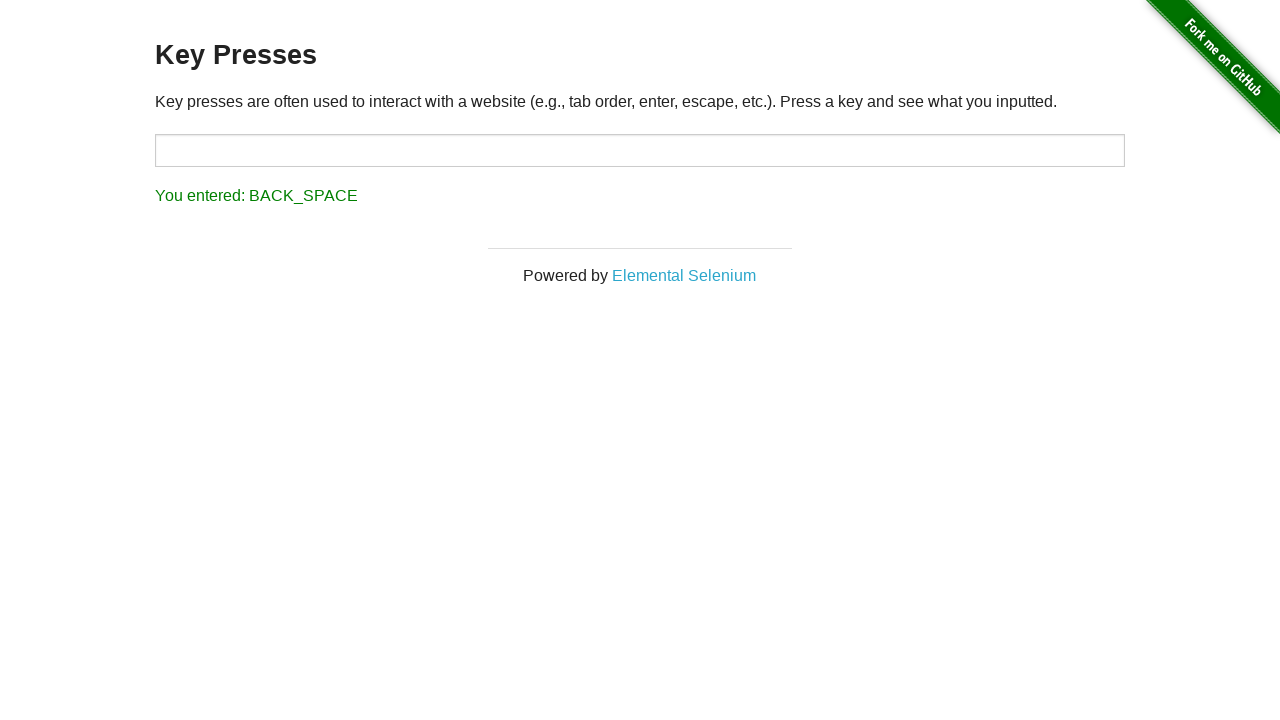

Pressed SPACE key
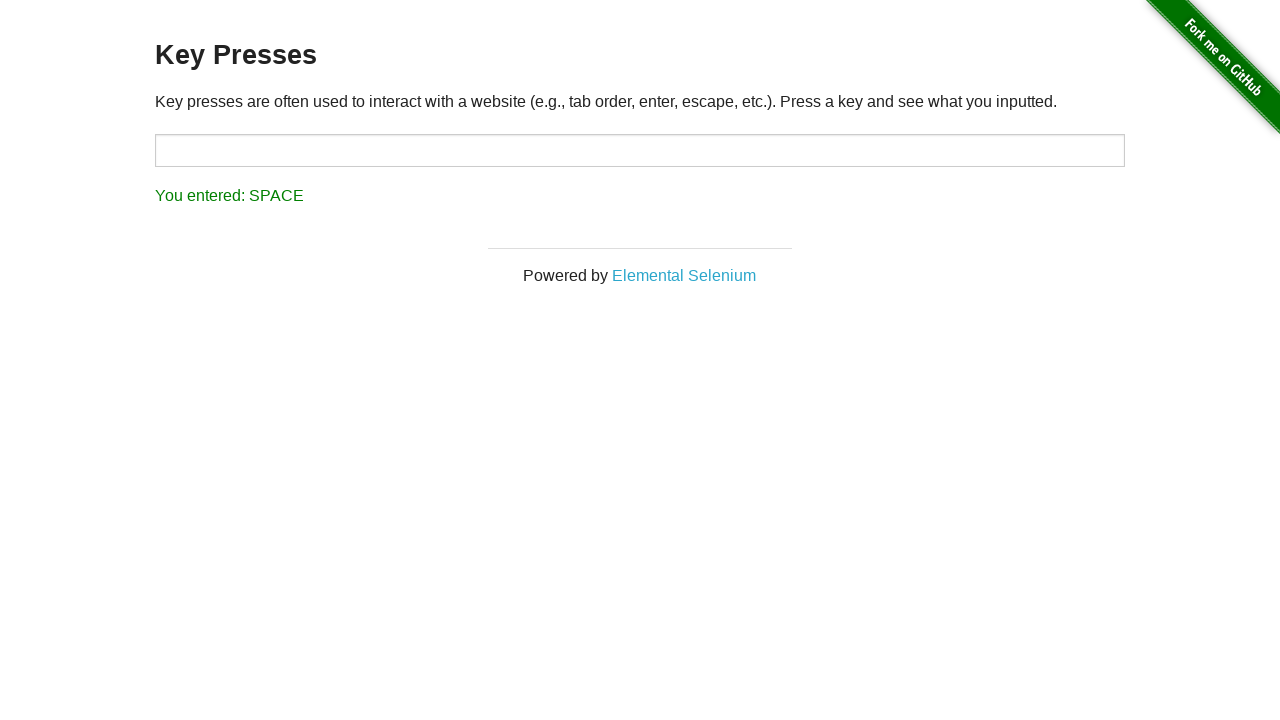

Waited 500ms for page to register SPACE key press
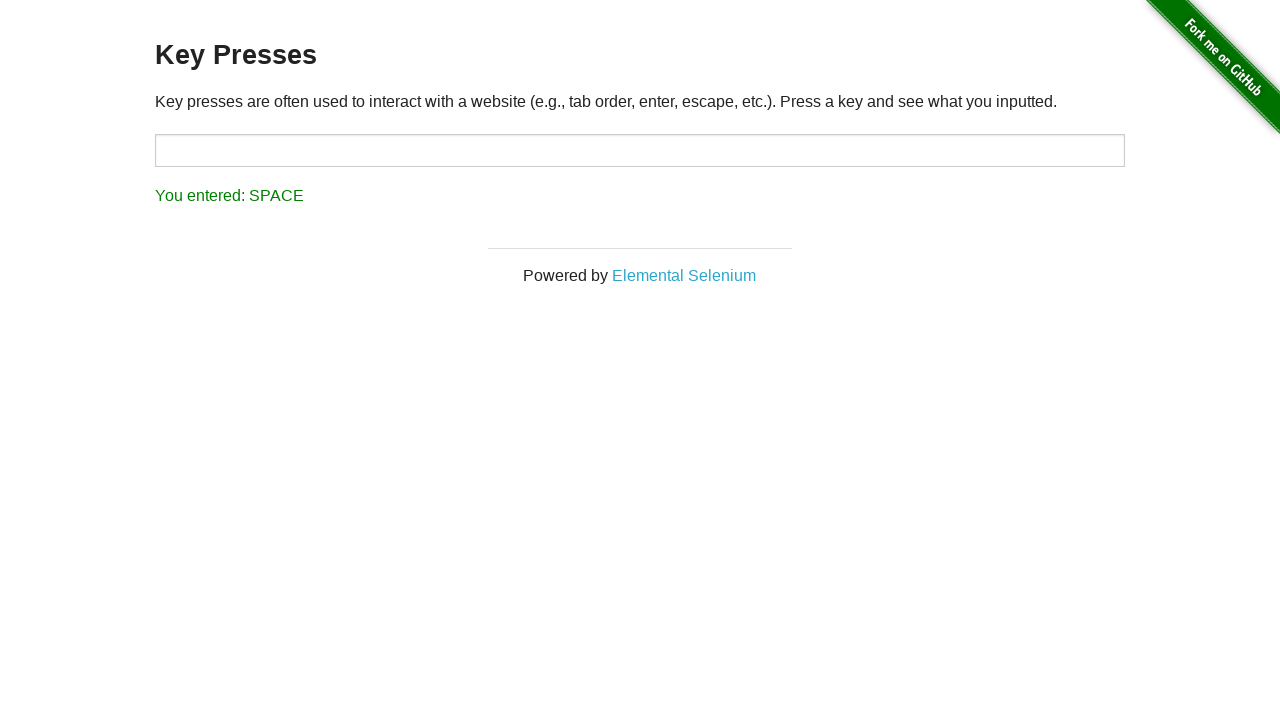

Pressed ESCAPE key
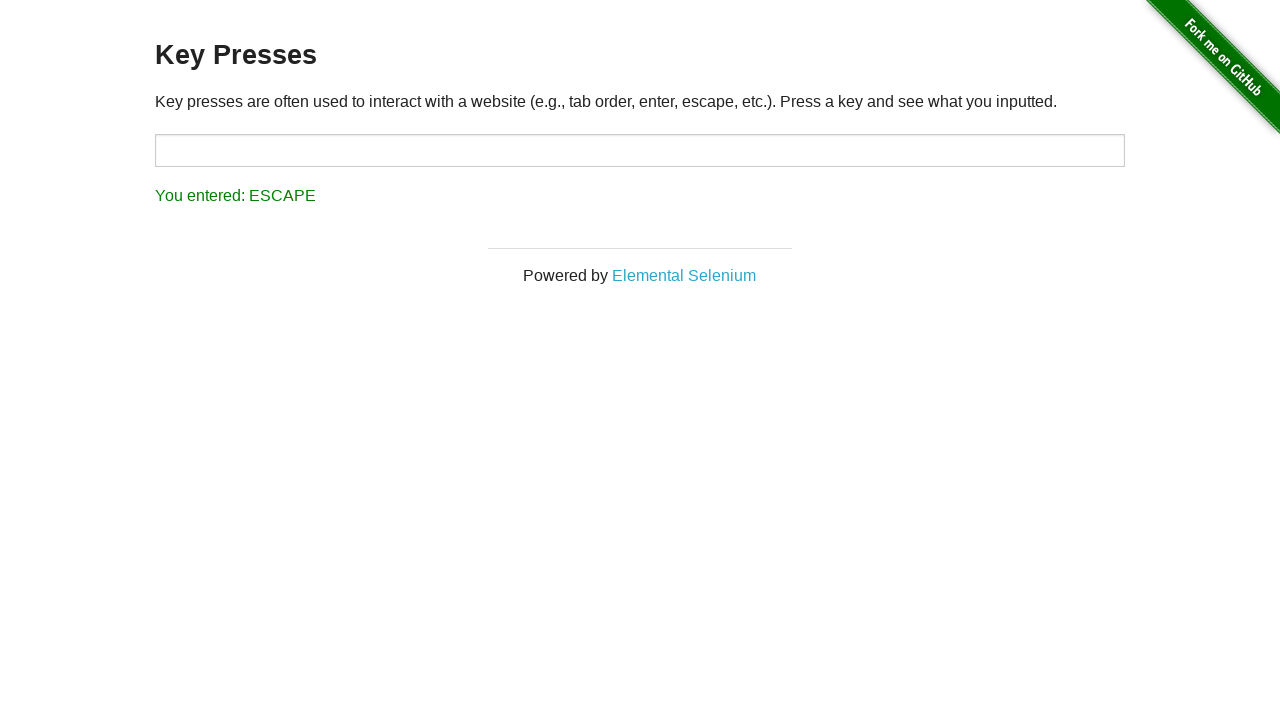

Result element appeared showing last key pressed (ESCAPE)
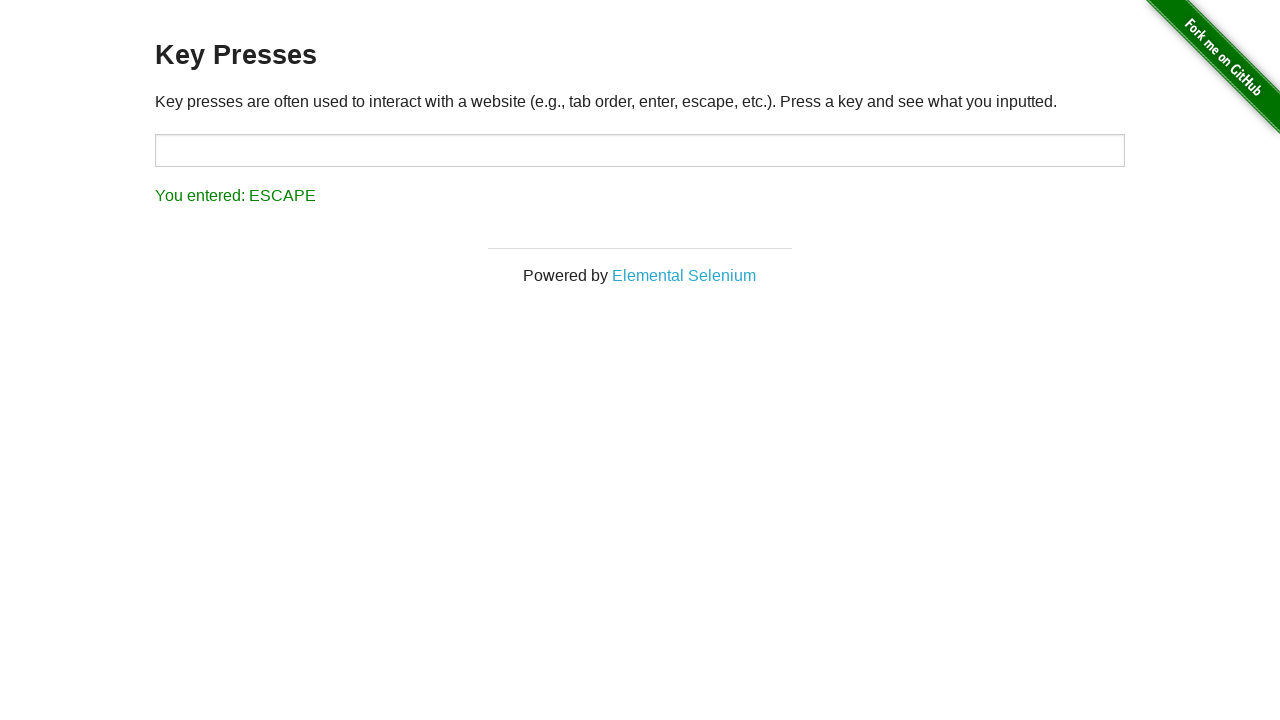

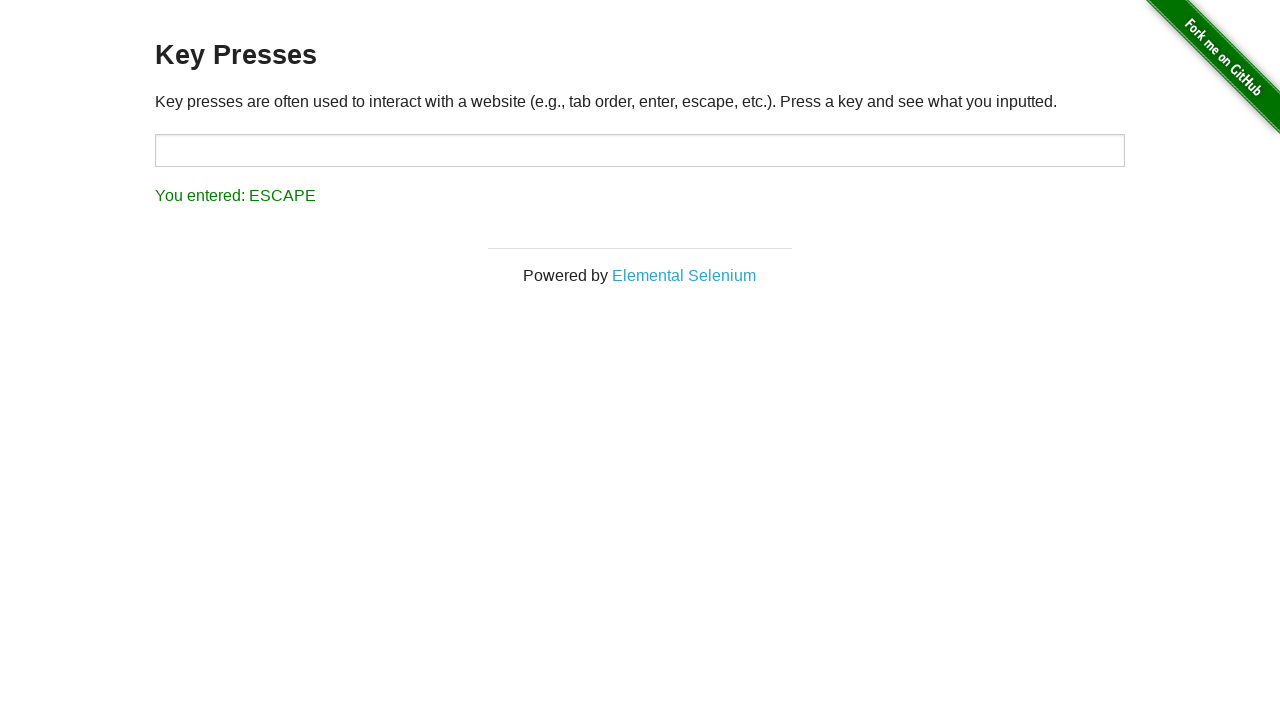